Tests dynamic page behavior by clicking a reveal button and waiting for a DOM element to appear

Starting URL: https://www.selenium.dev/selenium/web/dynamic.html

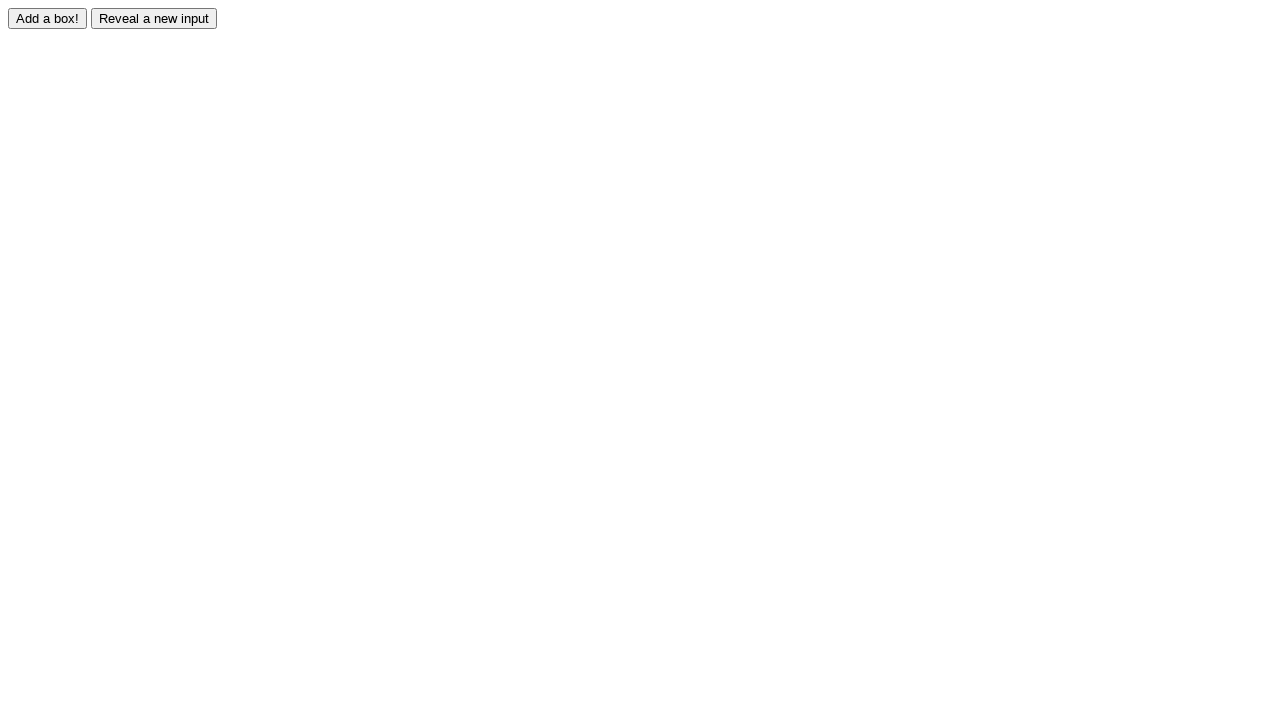

Navigated to dynamic page
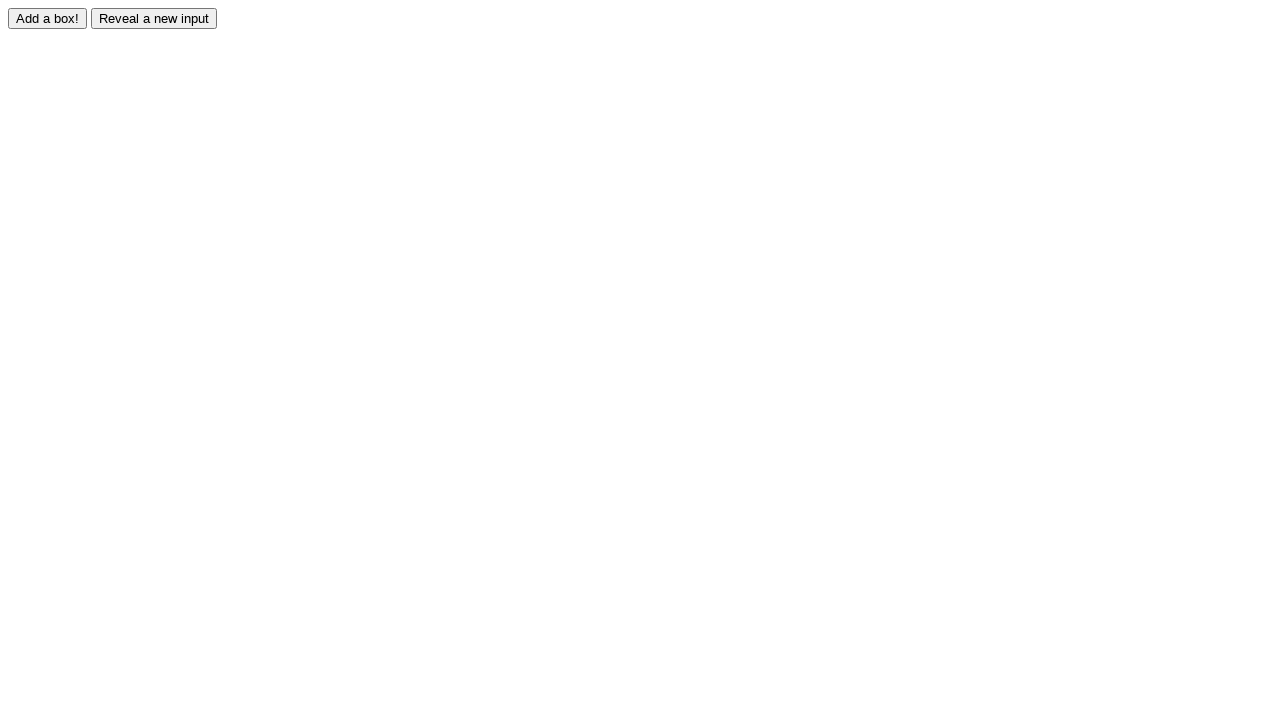

Clicked reveal button at (154, 18) on #reveal
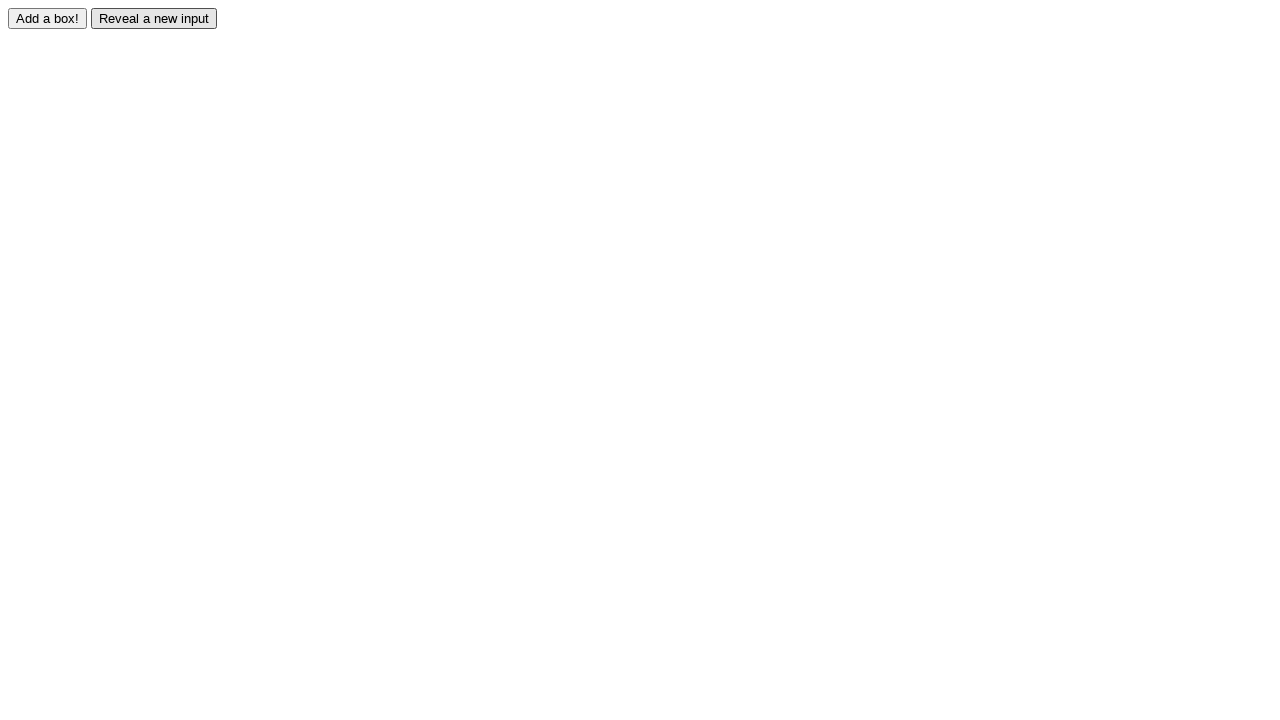

Revealed element became visible
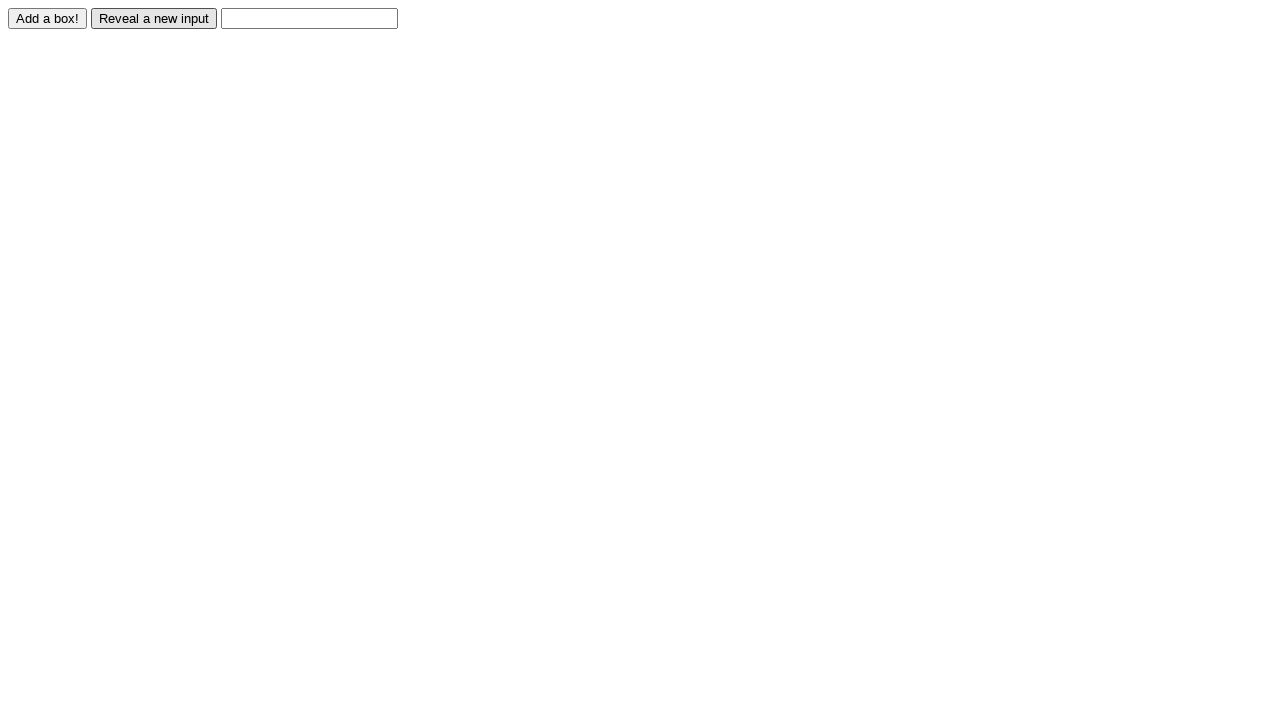

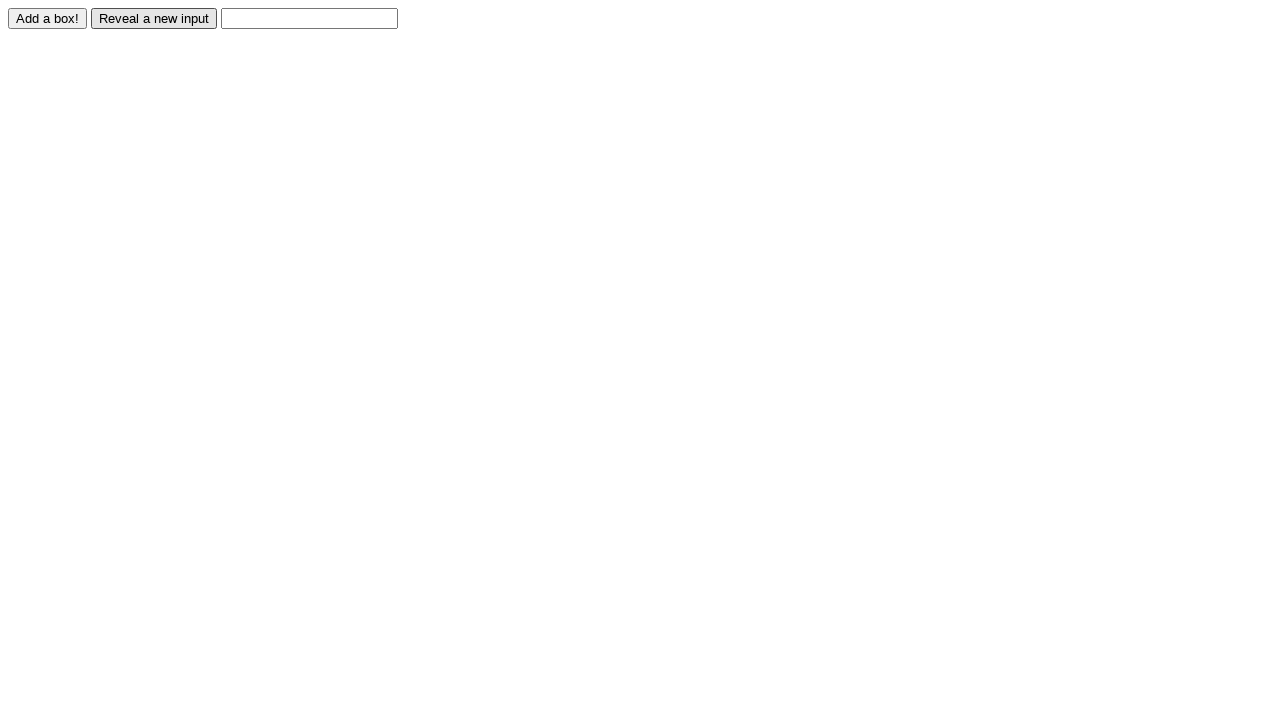